Navigates to a Google Form and verifies that text input fields are present on the form page.

Starting URL: https://docs.google.com/forms/d/e/1FAIpQLScRWyqpgDXKHu6pV1wEhewUIEnrHiiTnvQFgJ8SLtiGx7EebQ/viewform

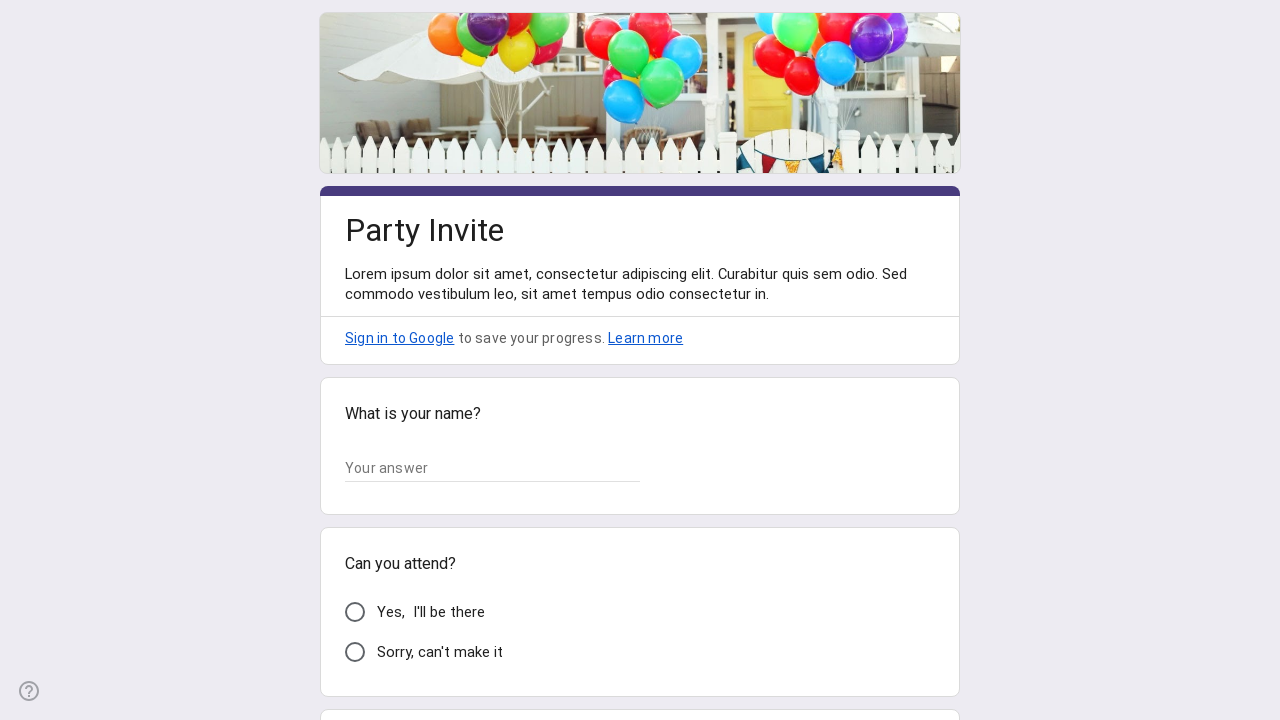

Navigated to Google Form URL
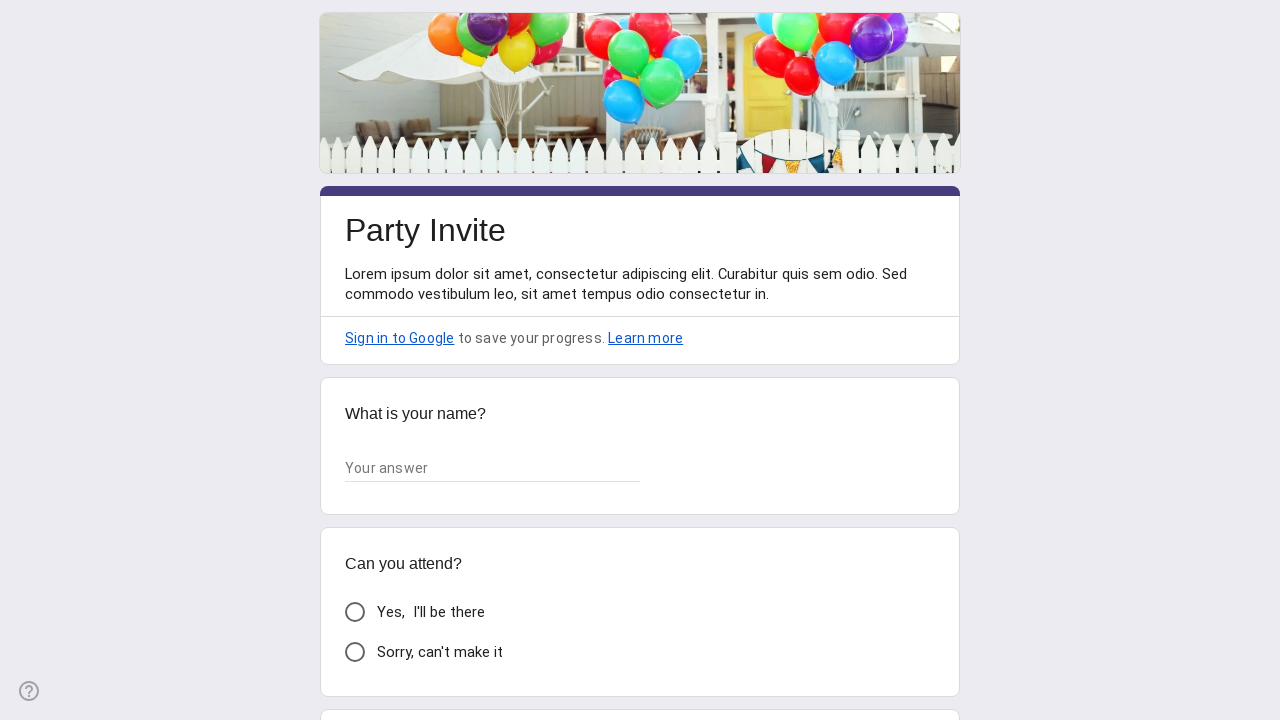

Waited for text input fields to load on form page
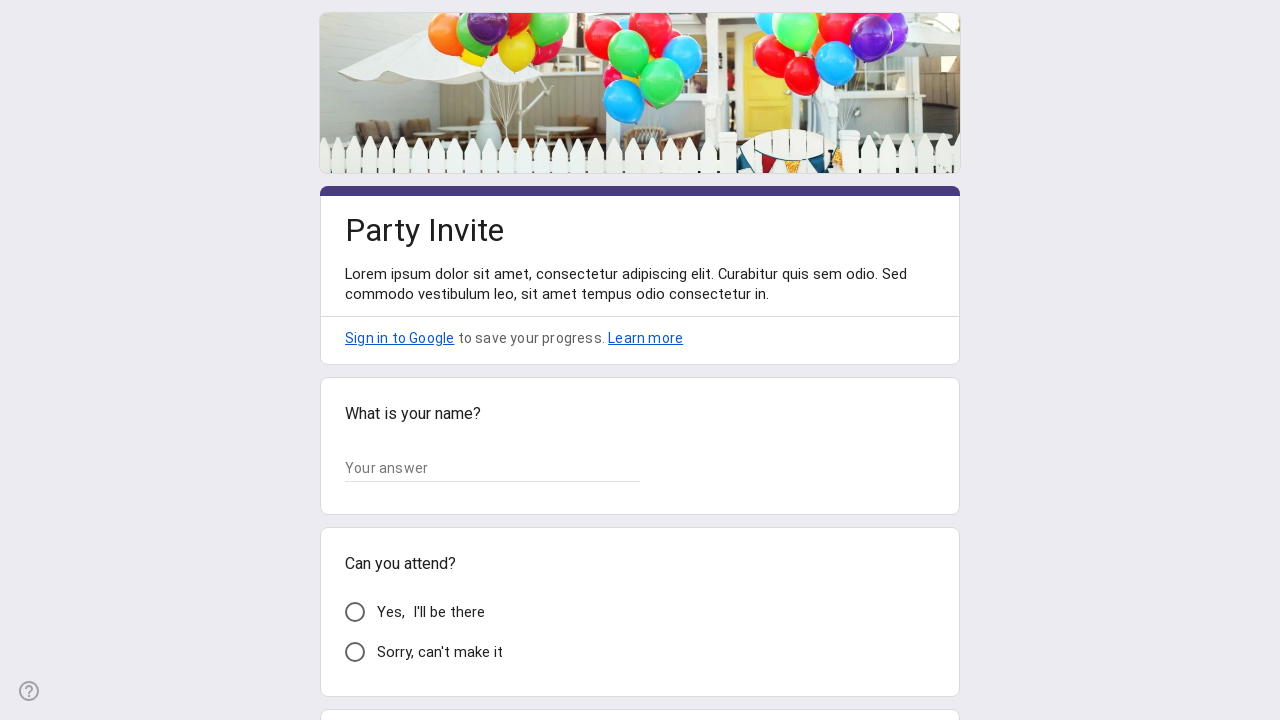

Verified that text input fields are present on the form
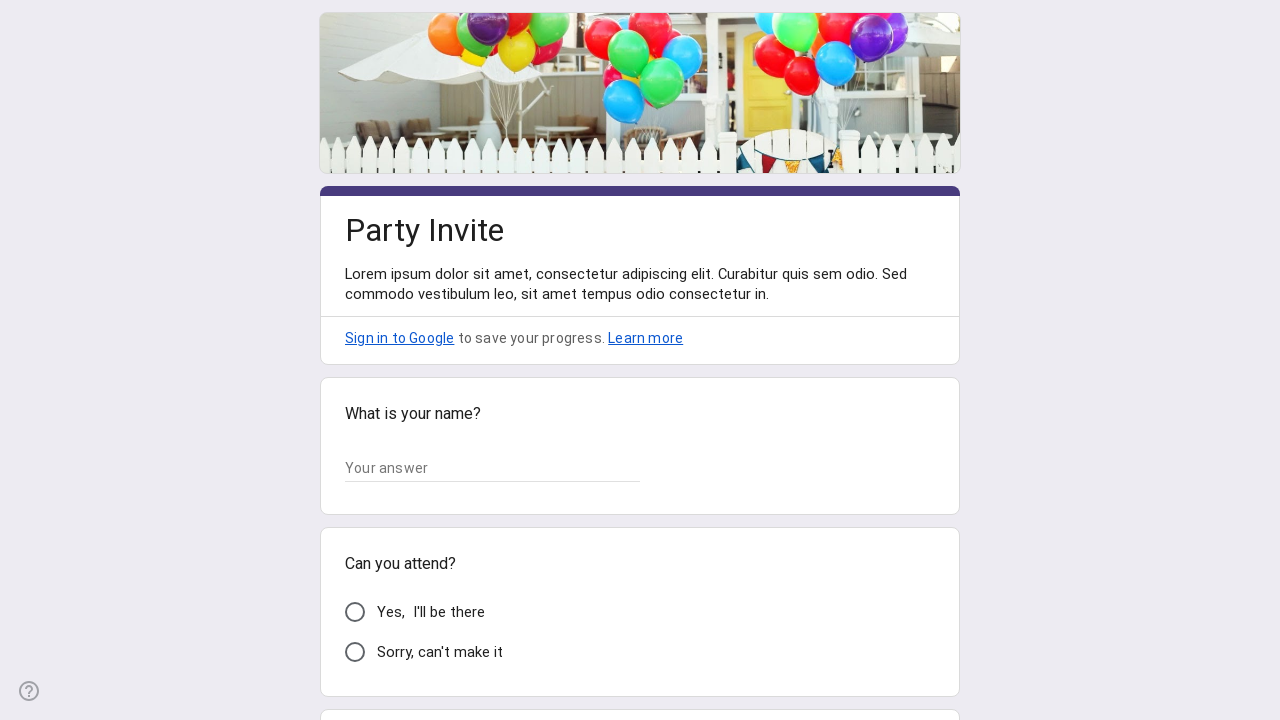

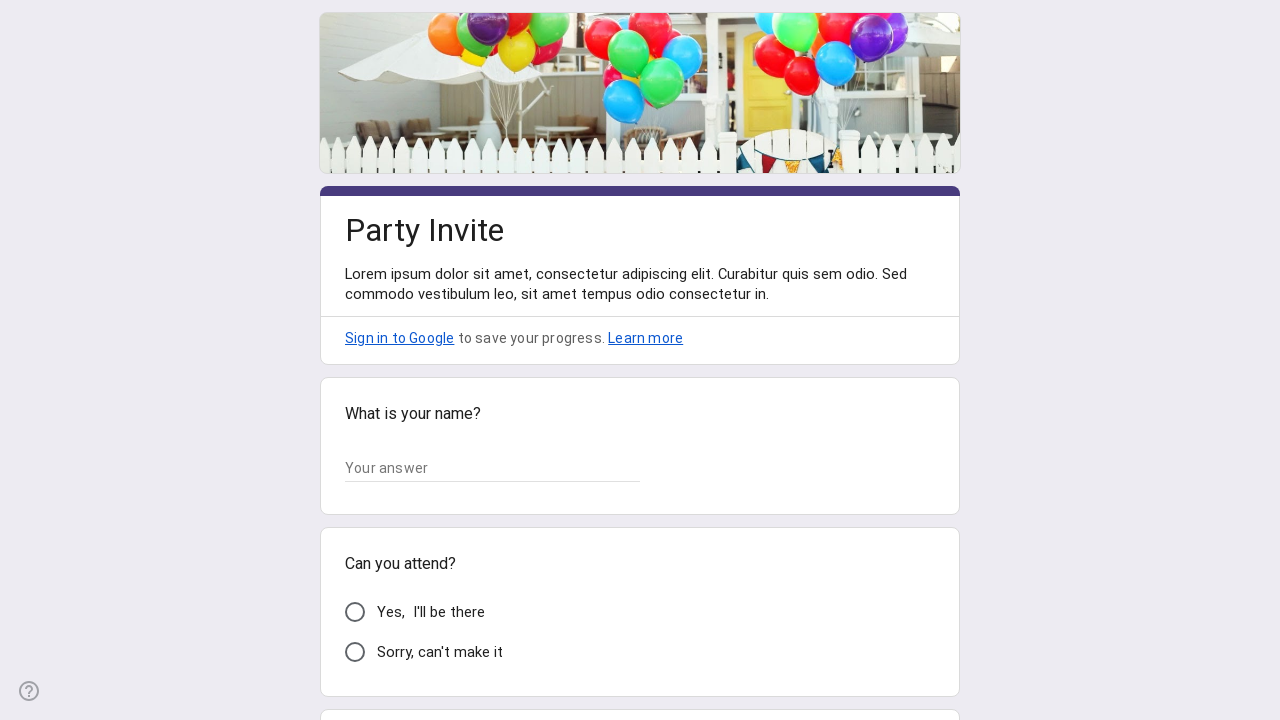